Tests that new todo items are appended to the bottom of the list by creating 3 items and verifying the count.

Starting URL: https://demo.playwright.dev/todomvc

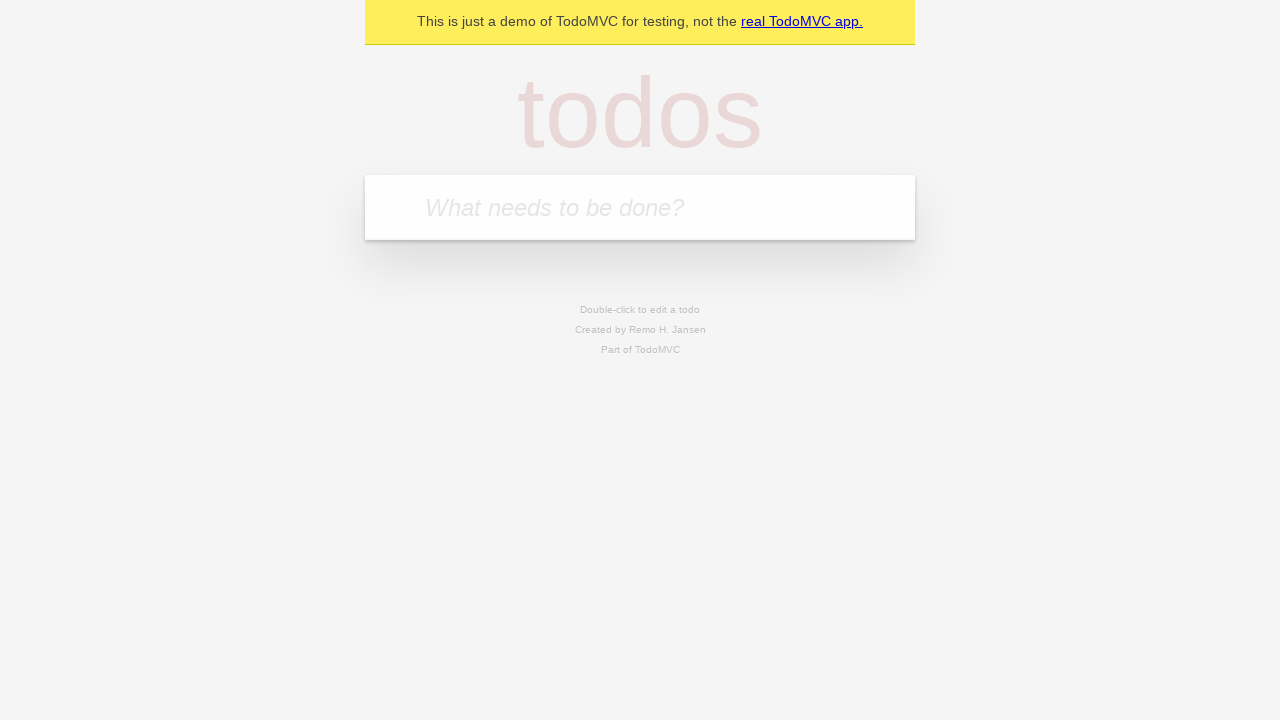

Filled new todo input with 'buy some cheese' on .new-todo
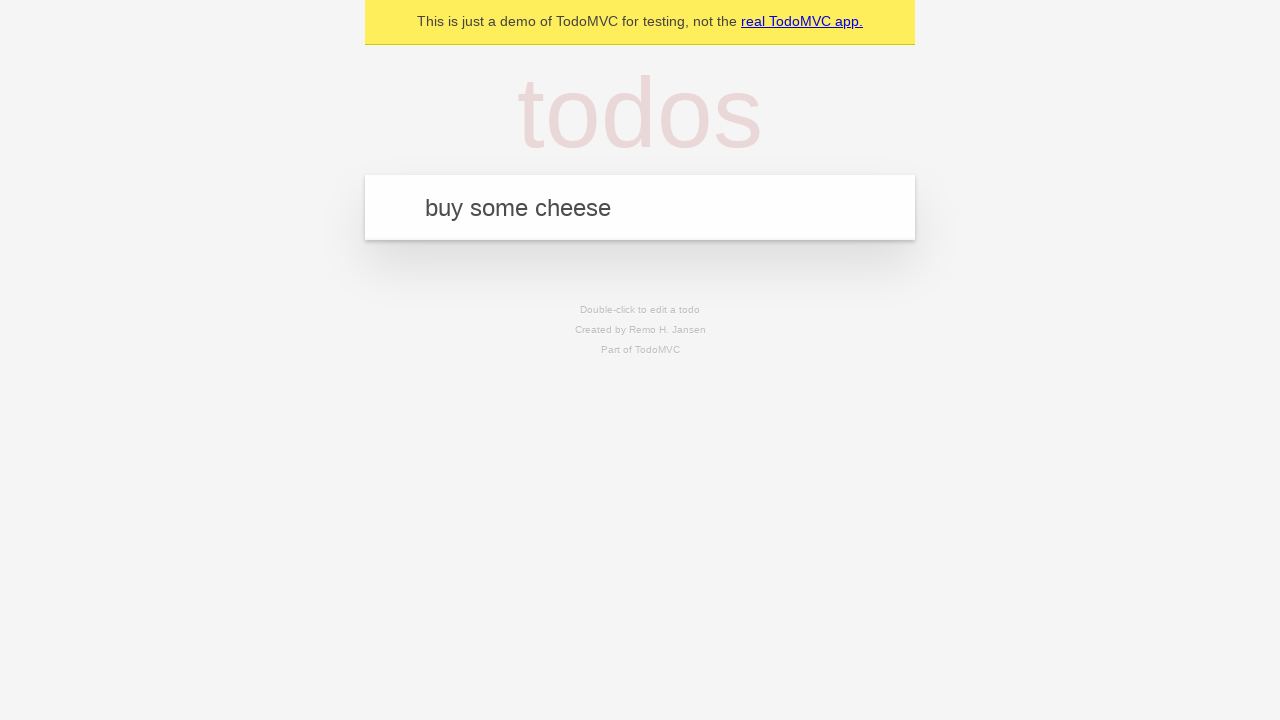

Pressed Enter to create first todo item on .new-todo
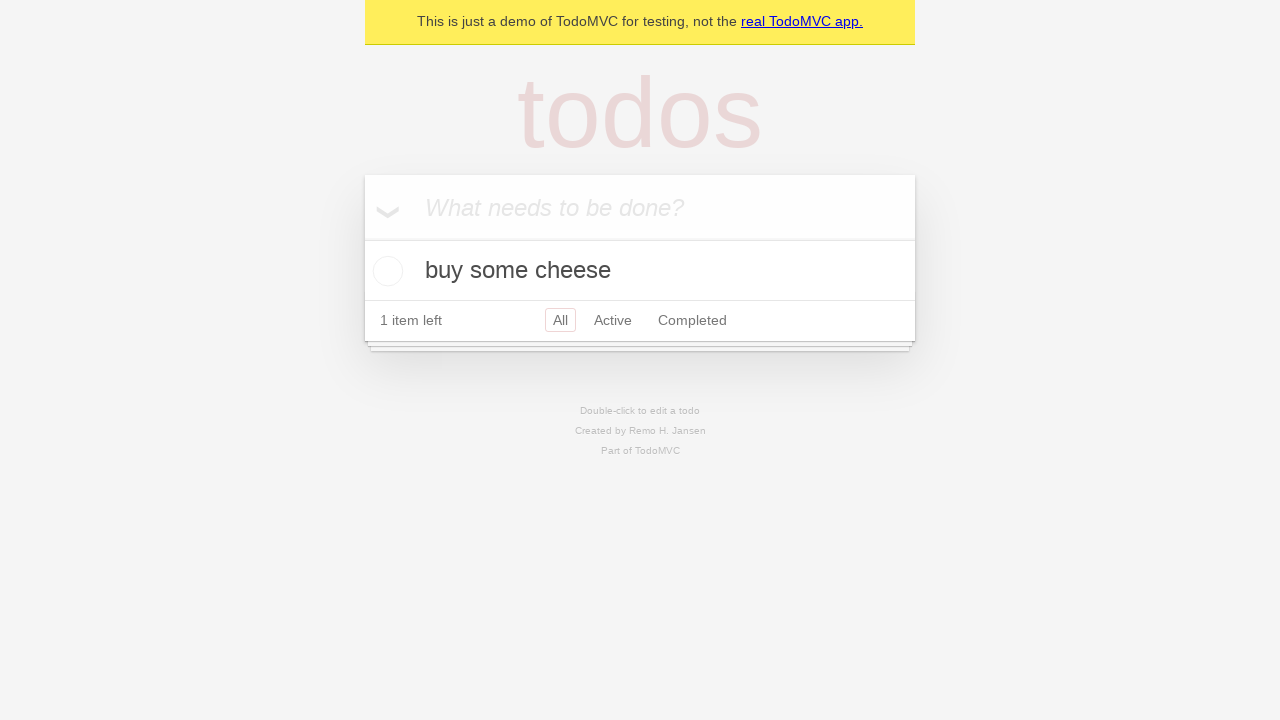

Filled new todo input with 'feed the cat' on .new-todo
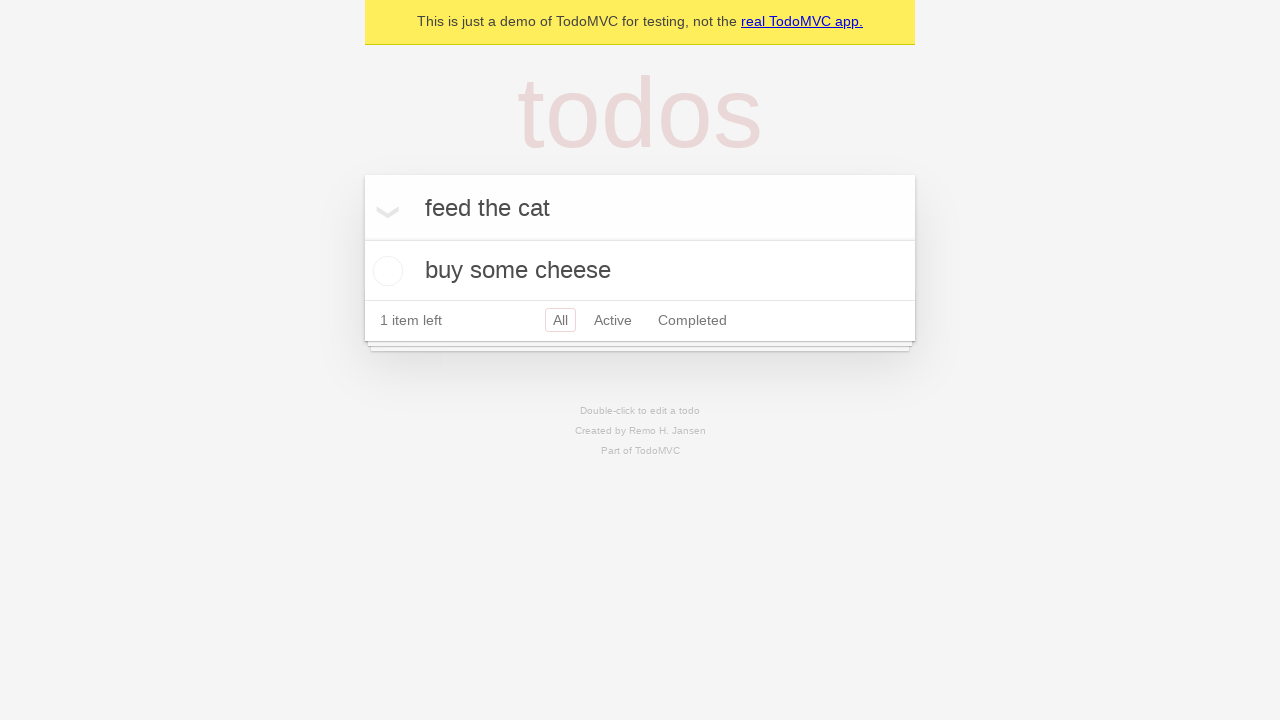

Pressed Enter to create second todo item on .new-todo
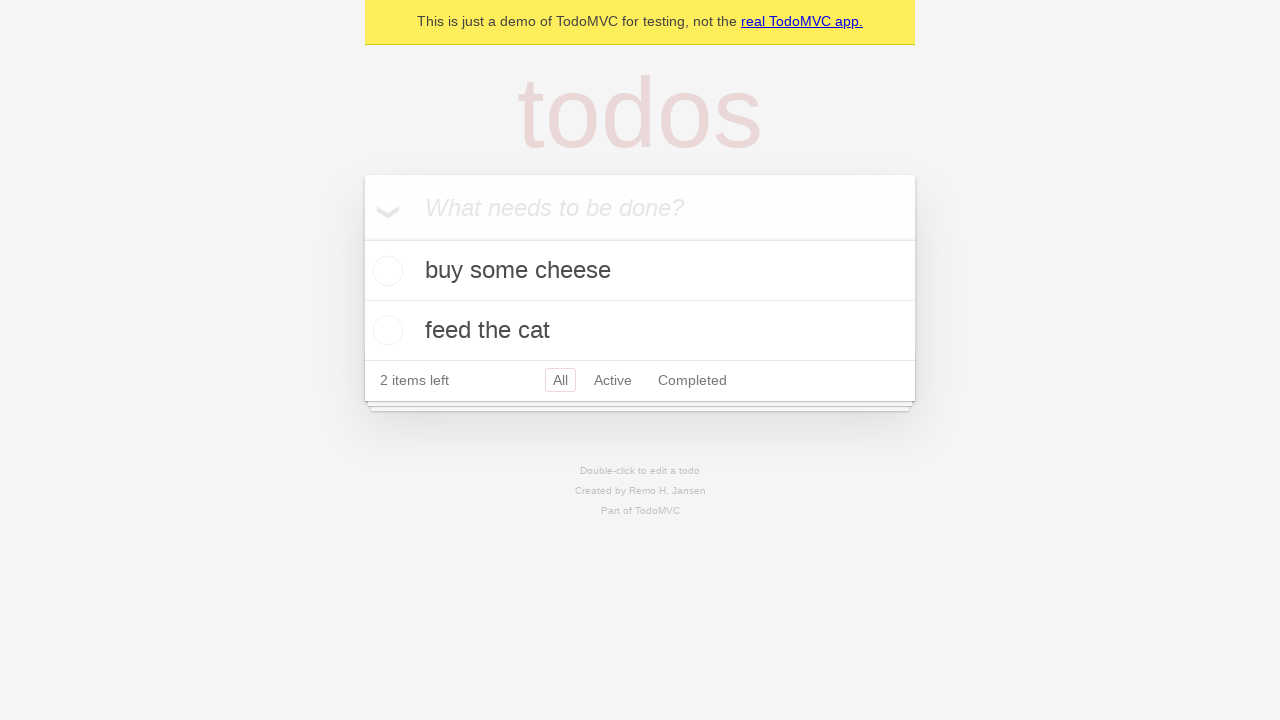

Filled new todo input with 'book a doctors appointment' on .new-todo
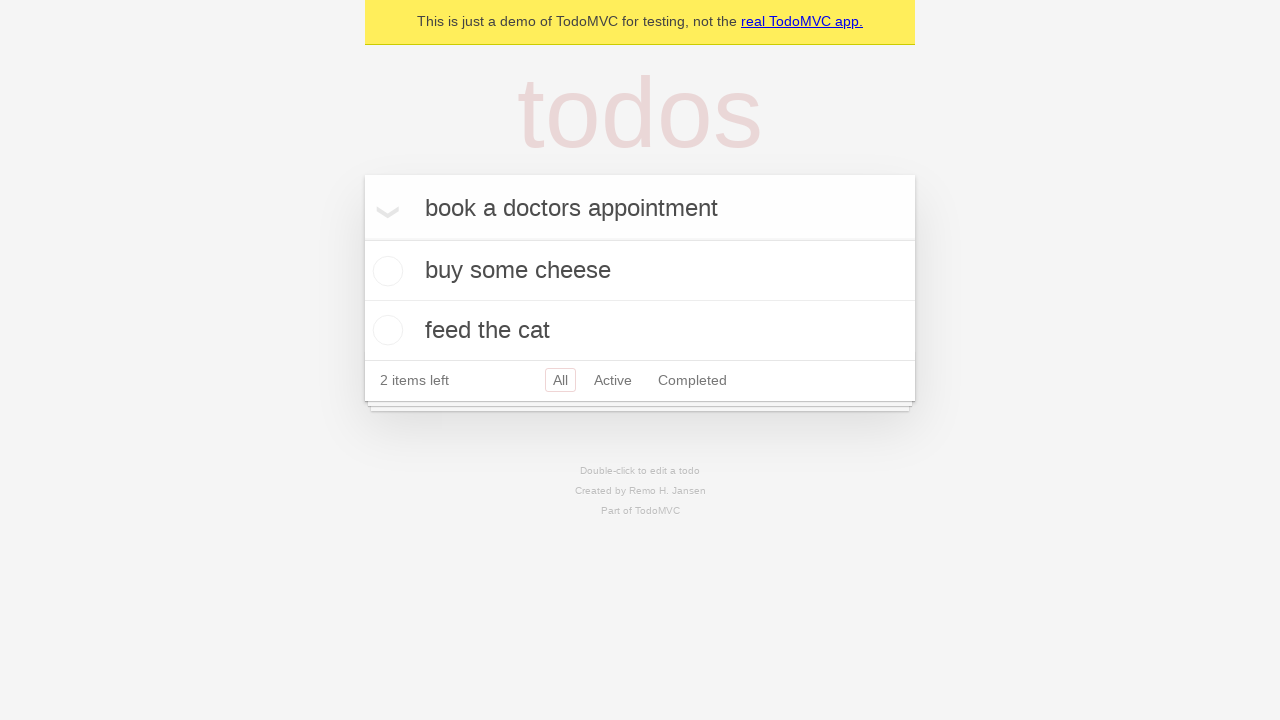

Pressed Enter to create third todo item on .new-todo
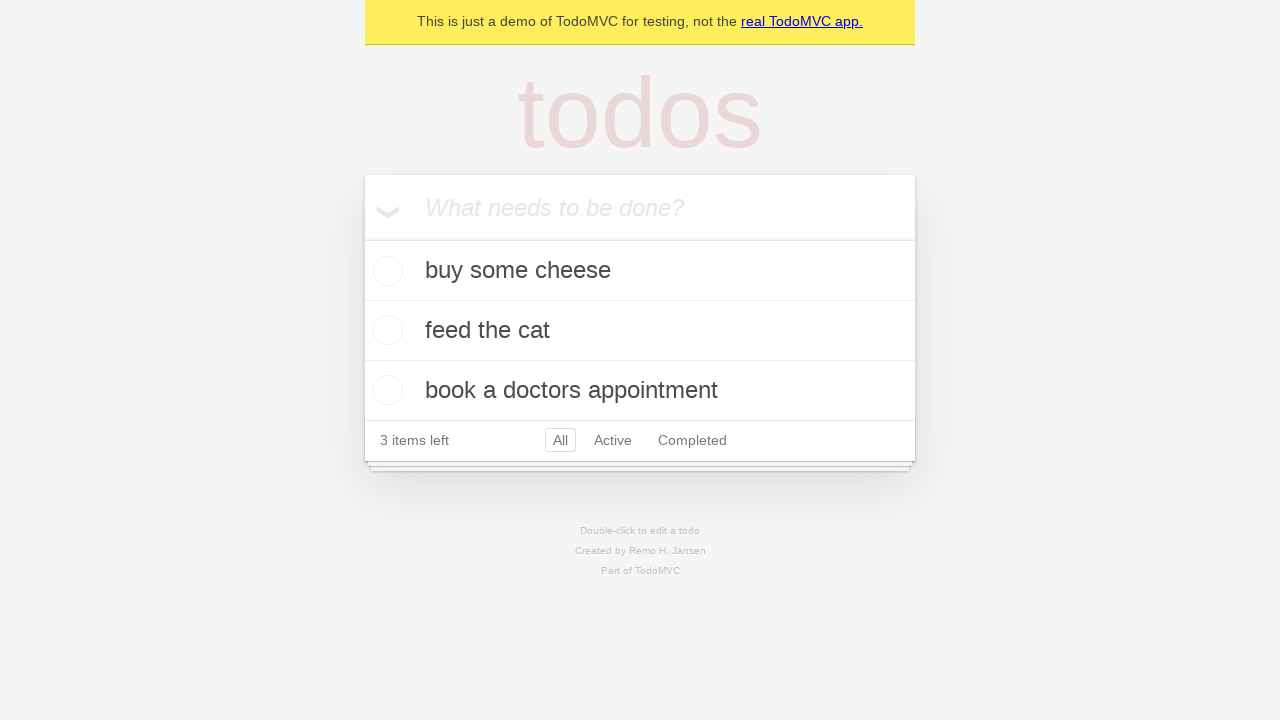

Verified all 3 todo items are visible in the list
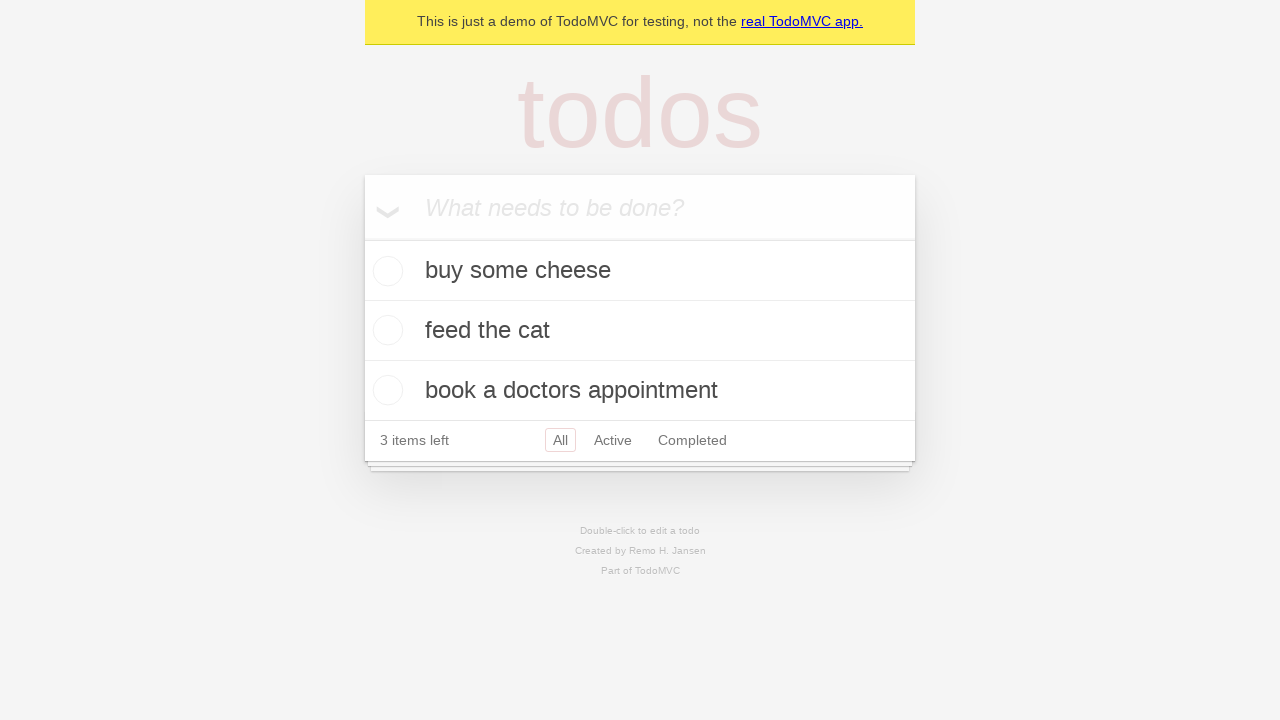

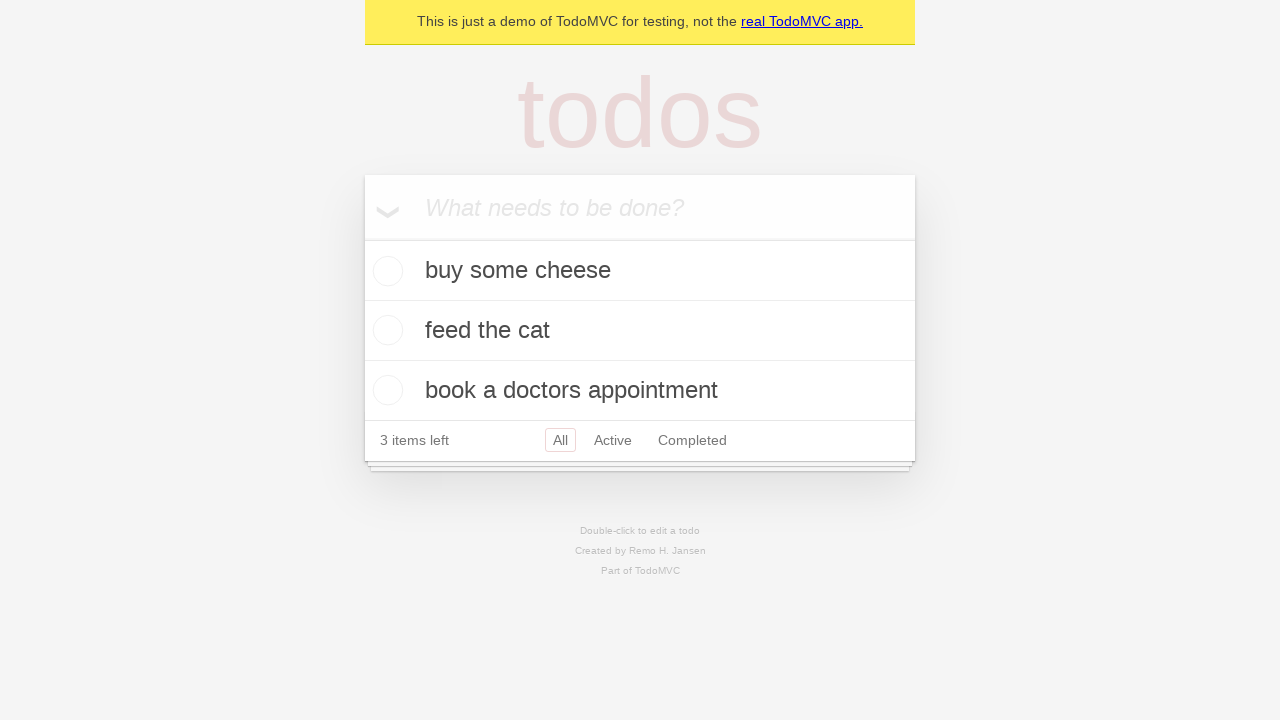